Tests input field with placeholder by entering text and verifying the value

Starting URL: https://seleniumbase.io/demo_page

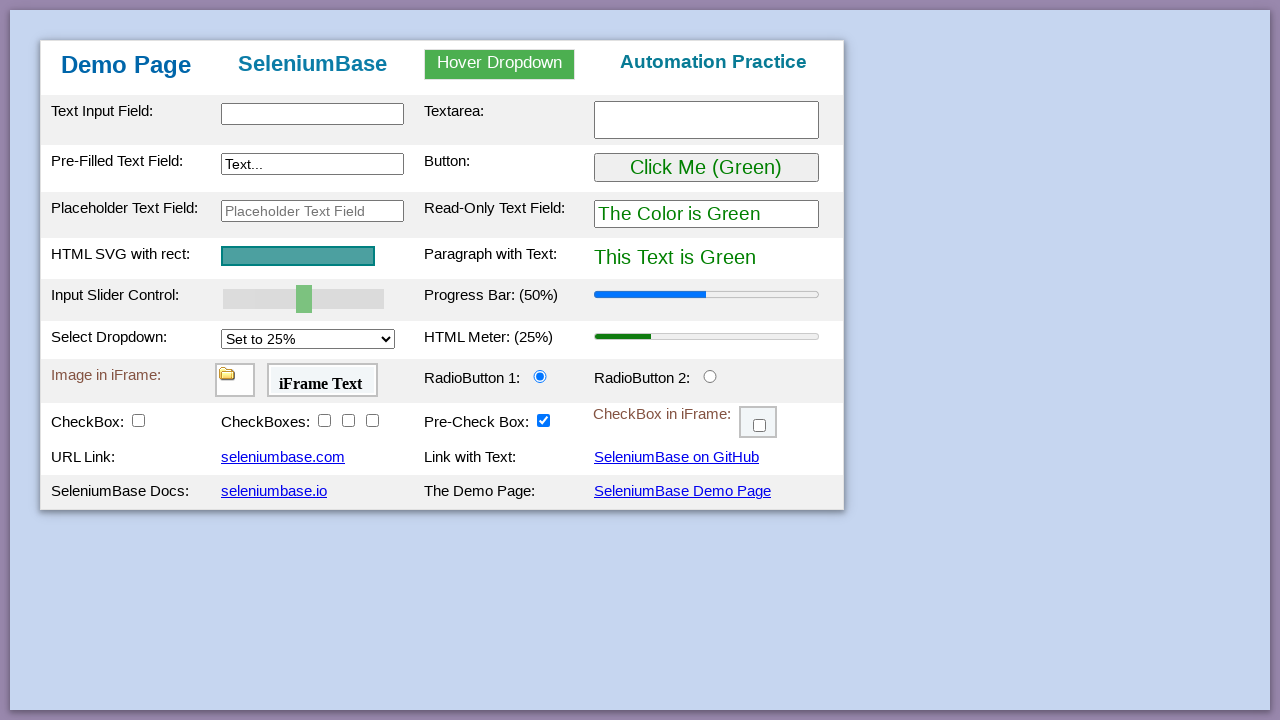

Waited for placeholder text input field to be visible
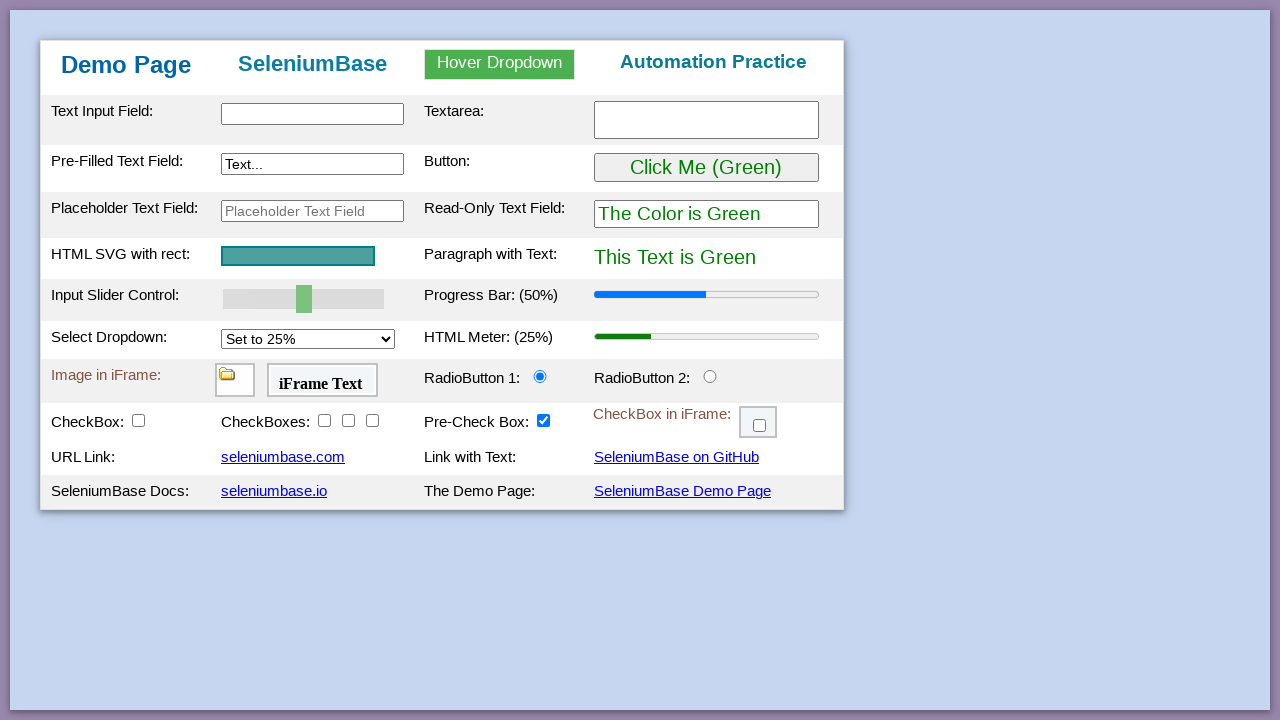

Filled placeholder text input field with 'Hello World!' on #placeholderText
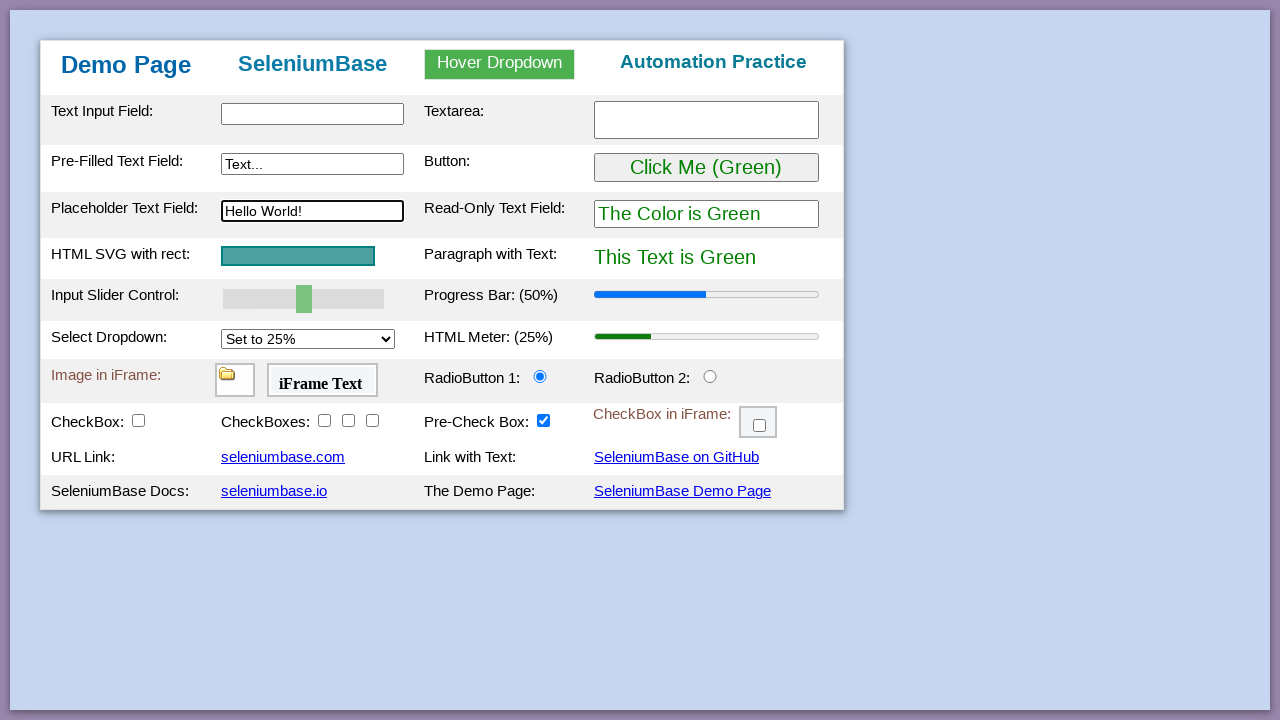

Verified input field value equals 'Hello World!'
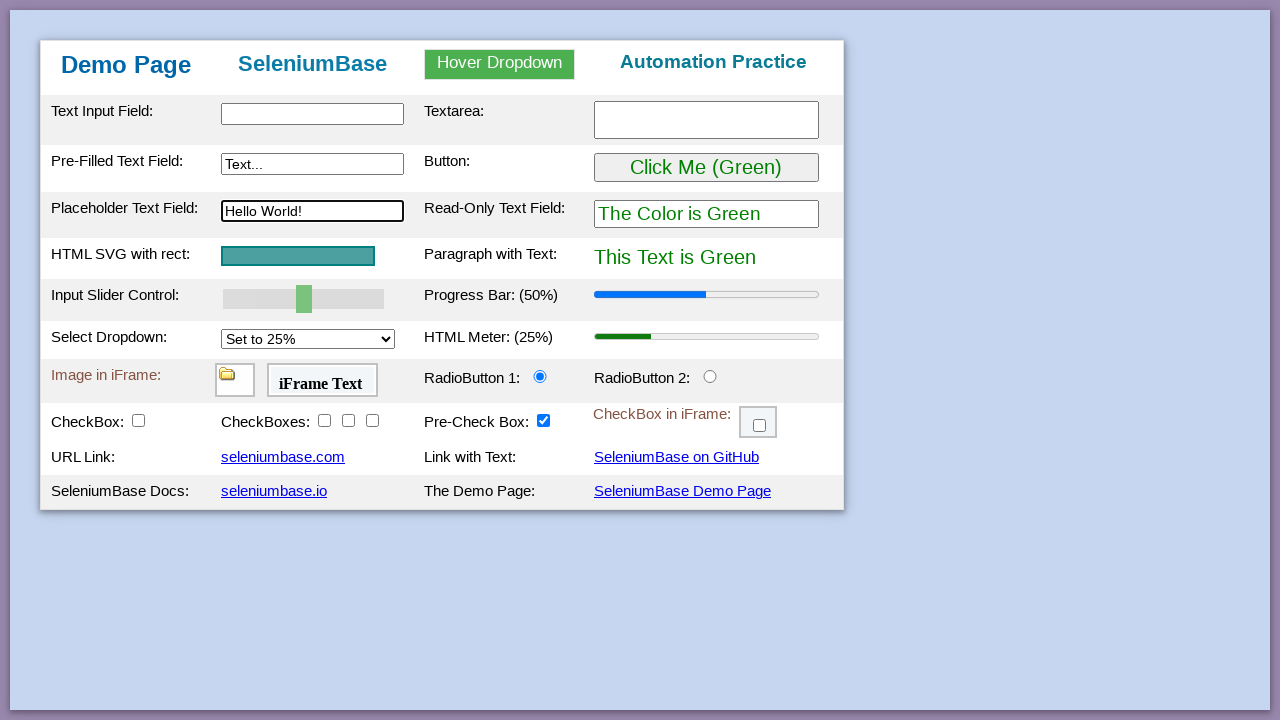

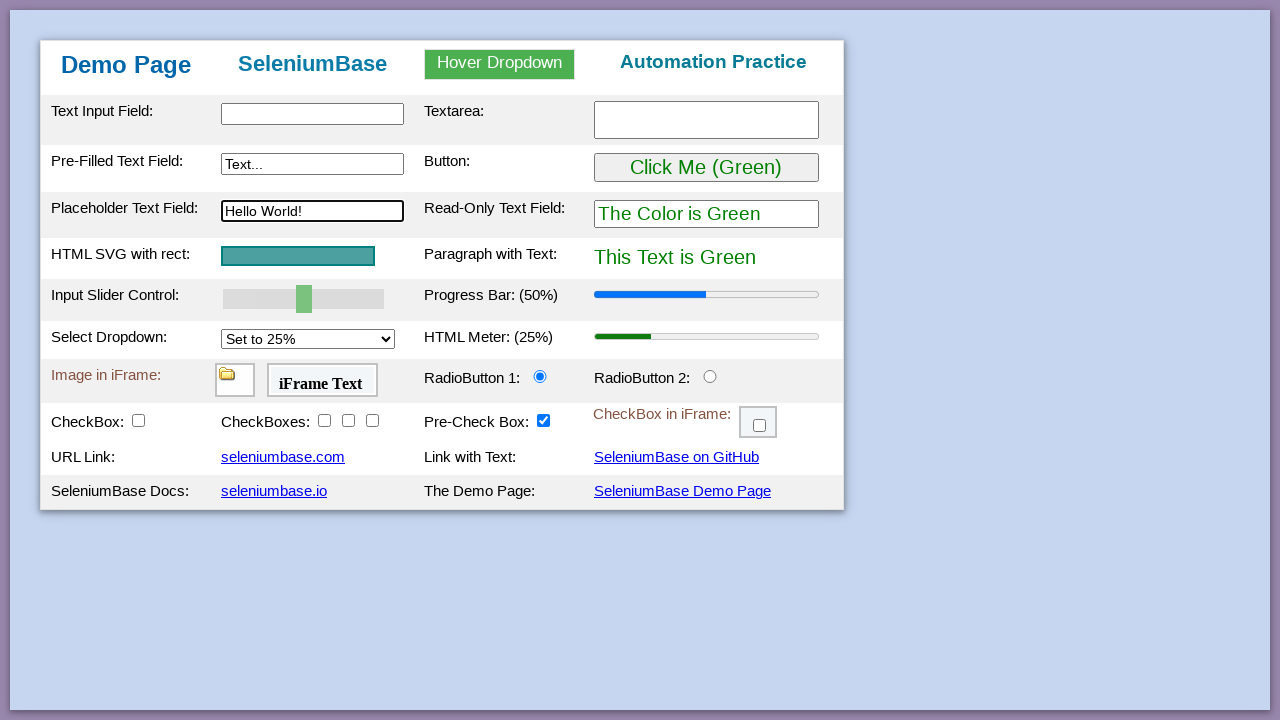